Tests window/tab handling by clicking a link that opens a new tab, switching between the original and new tabs, and verifying the URLs of both windows.

Starting URL: https://the-internet.herokuapp.com/windows

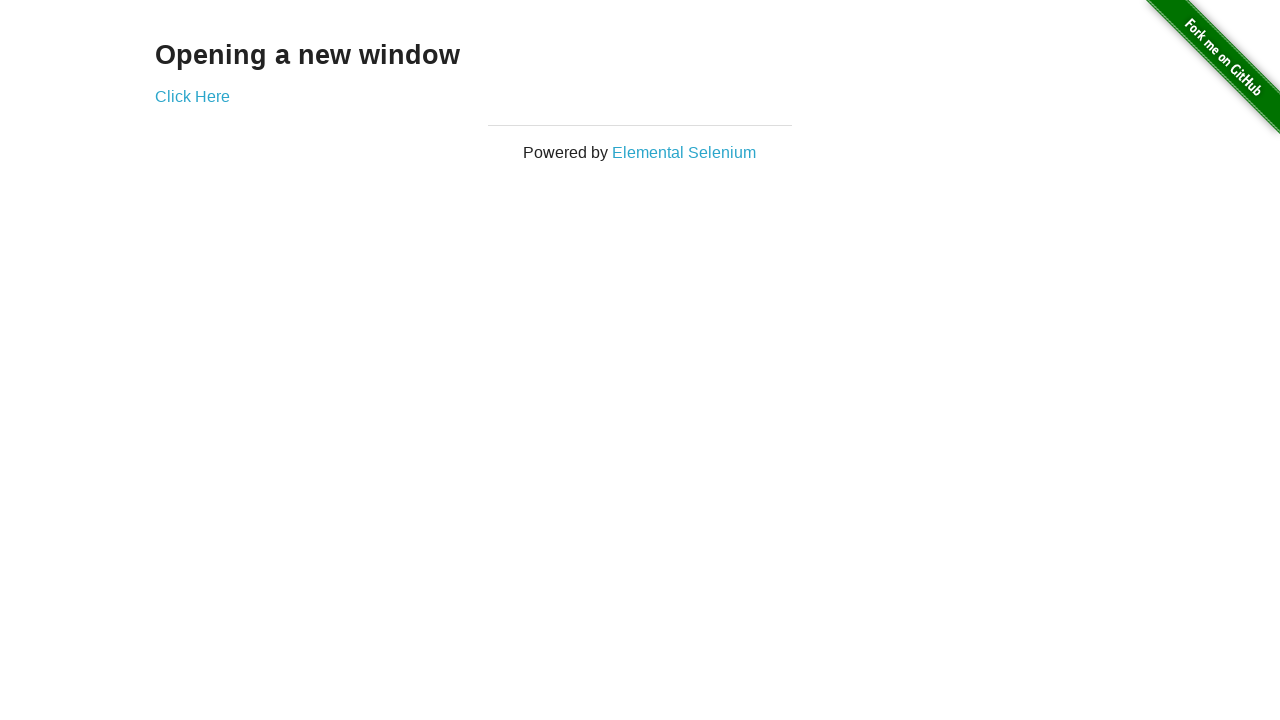

Verified initial URL is https://the-internet.herokuapp.com/windows
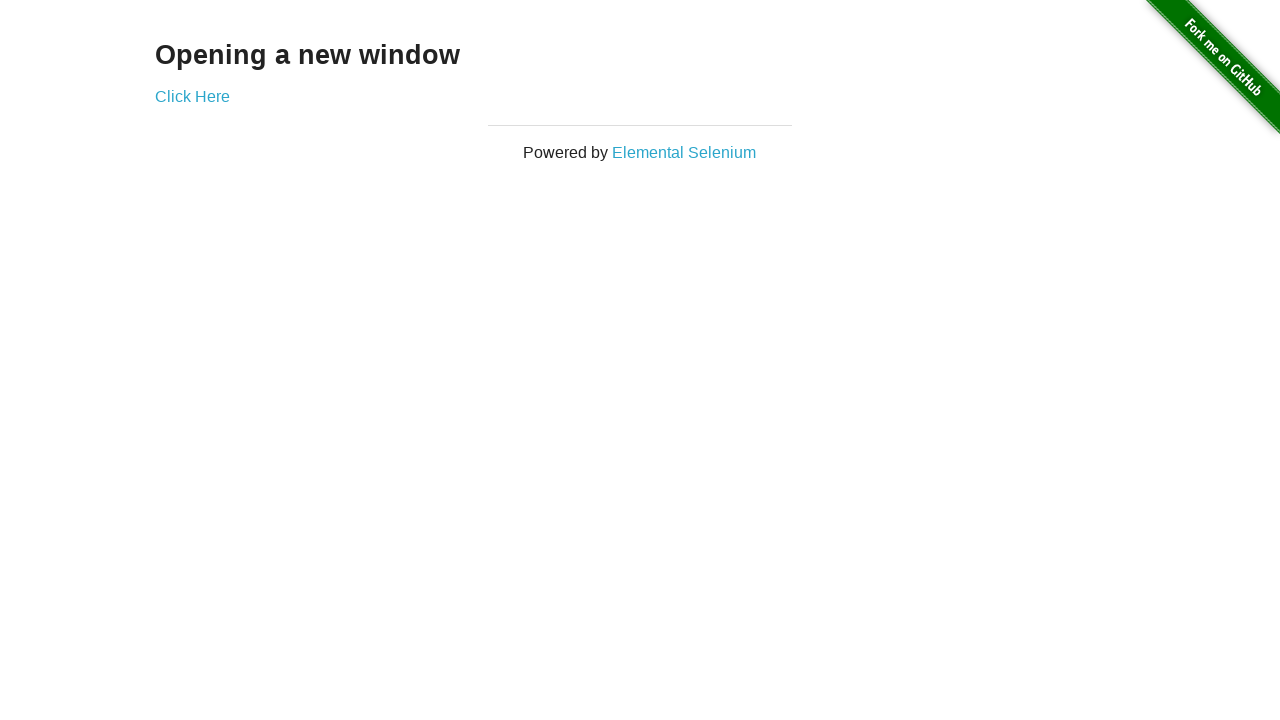

Stored reference to original page
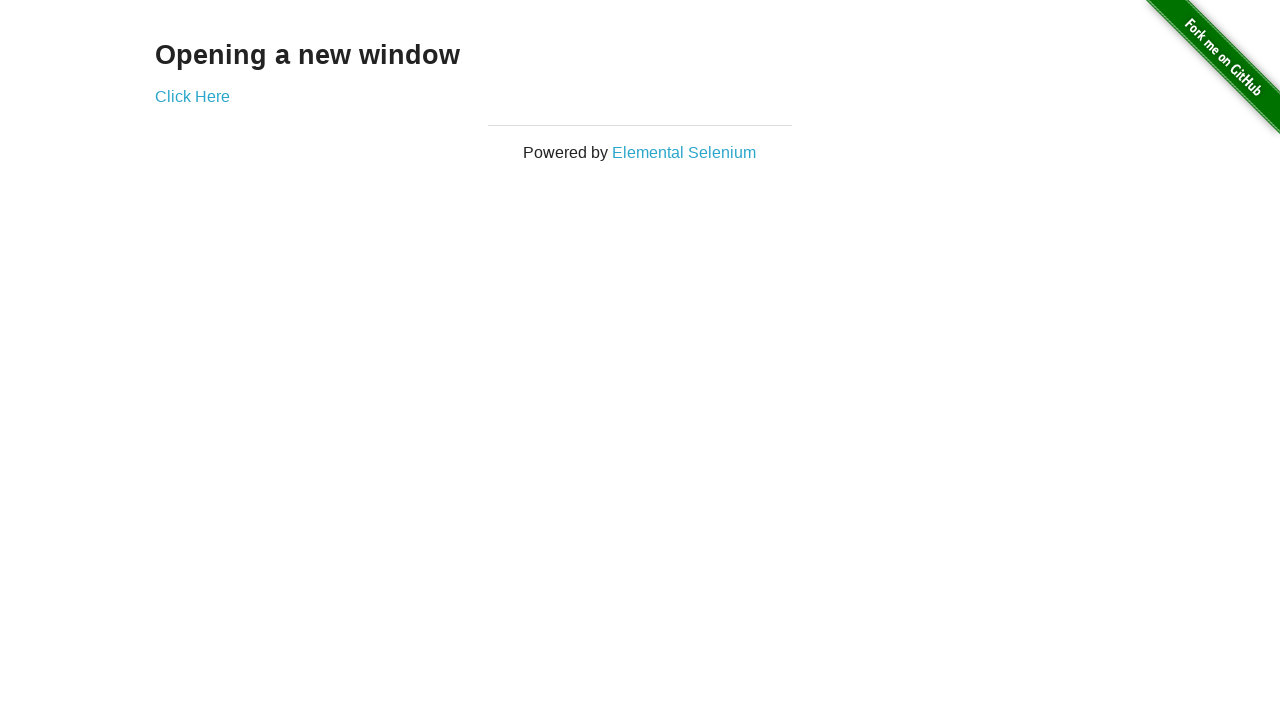

Clicked 'Click Here' link to open new tab at (192, 96) on text=Click Here
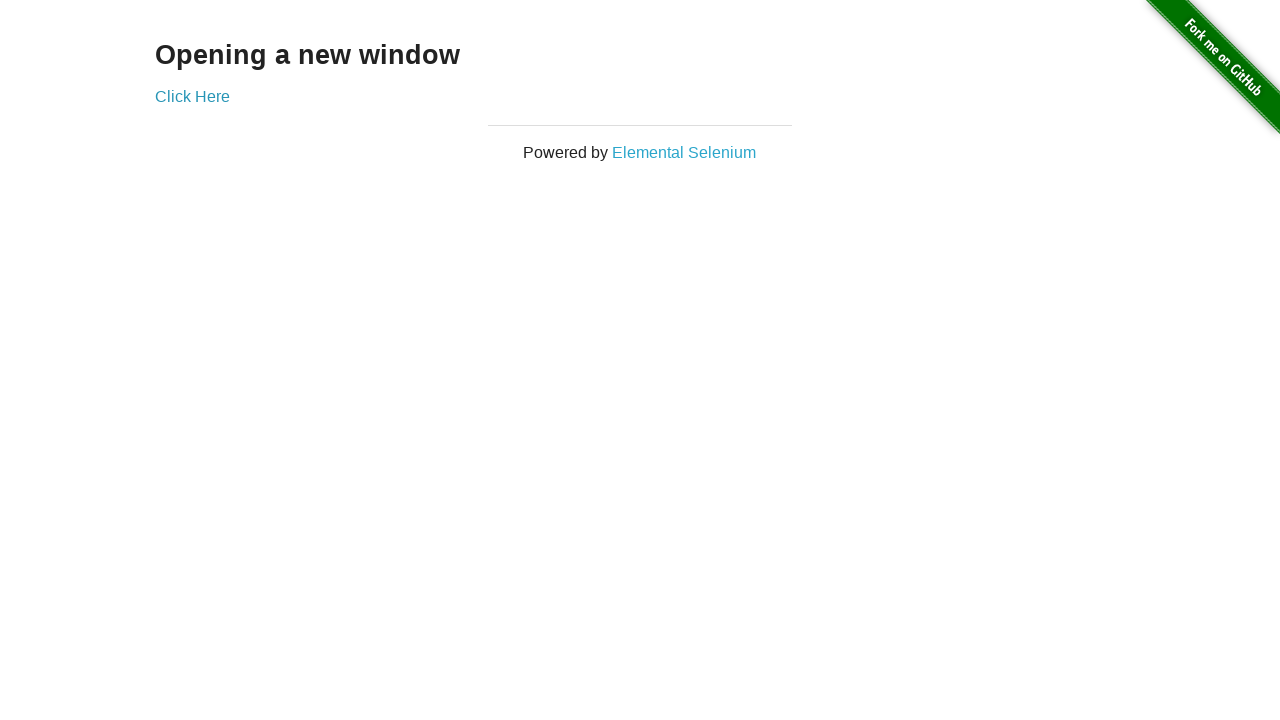

New tab opened and page loaded
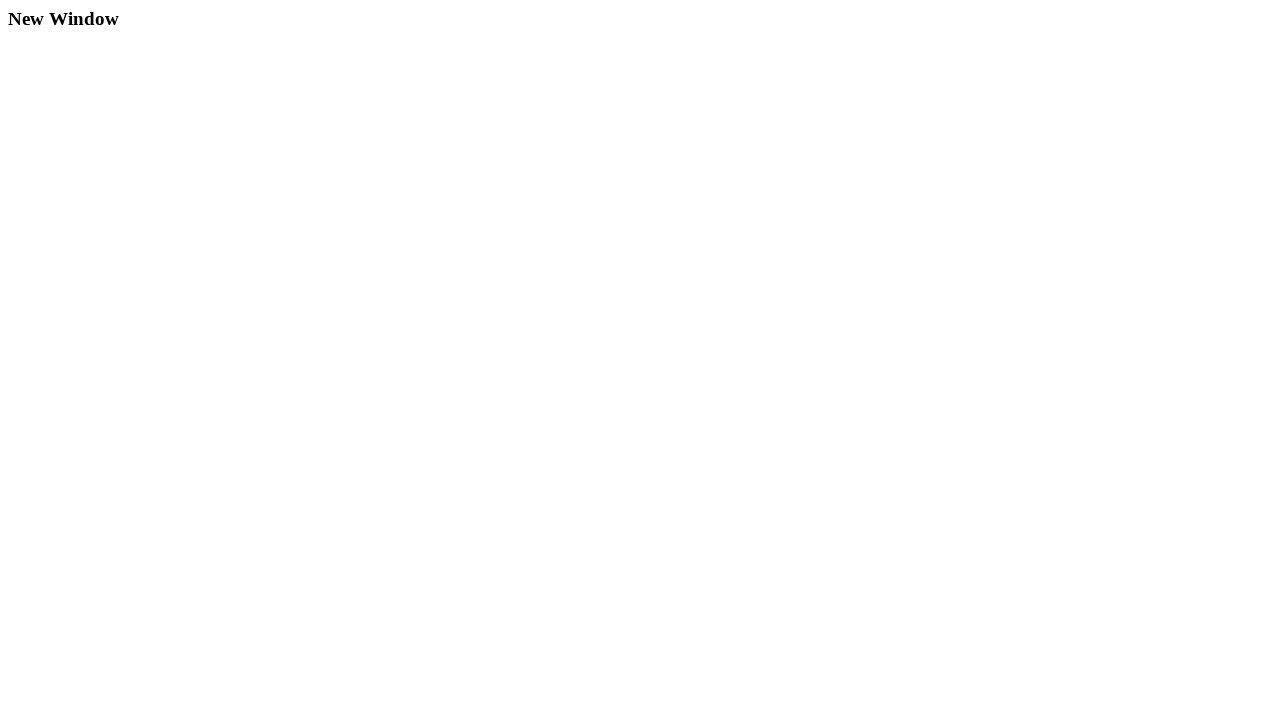

Verified new tab URL is https://the-internet.herokuapp.com/windows/new
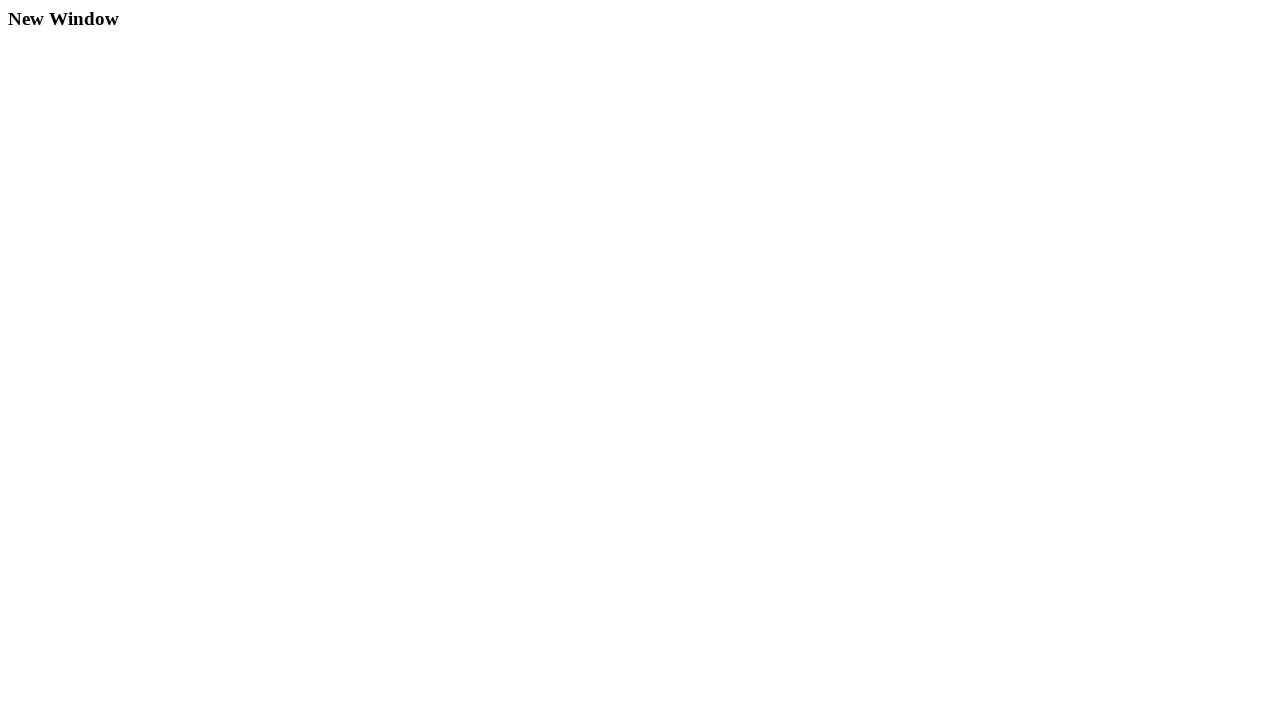

Switched to original page
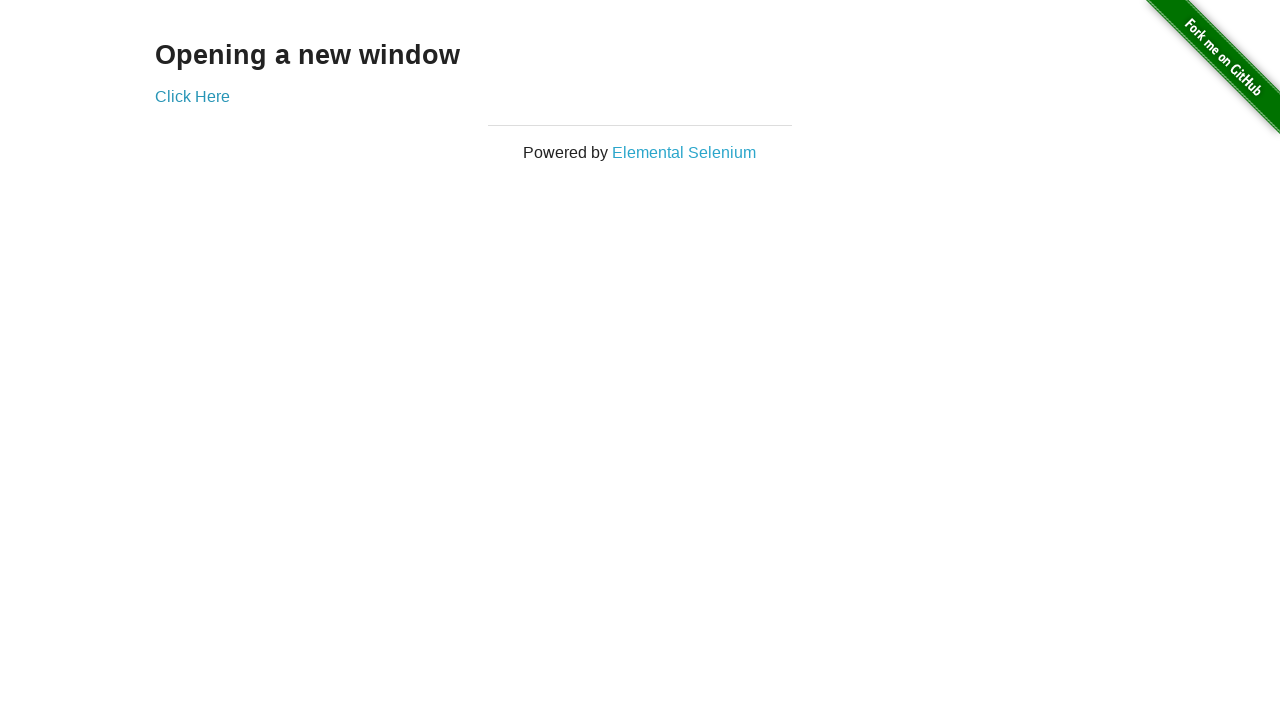

Verified original page URL is https://the-internet.herokuapp.com/windows
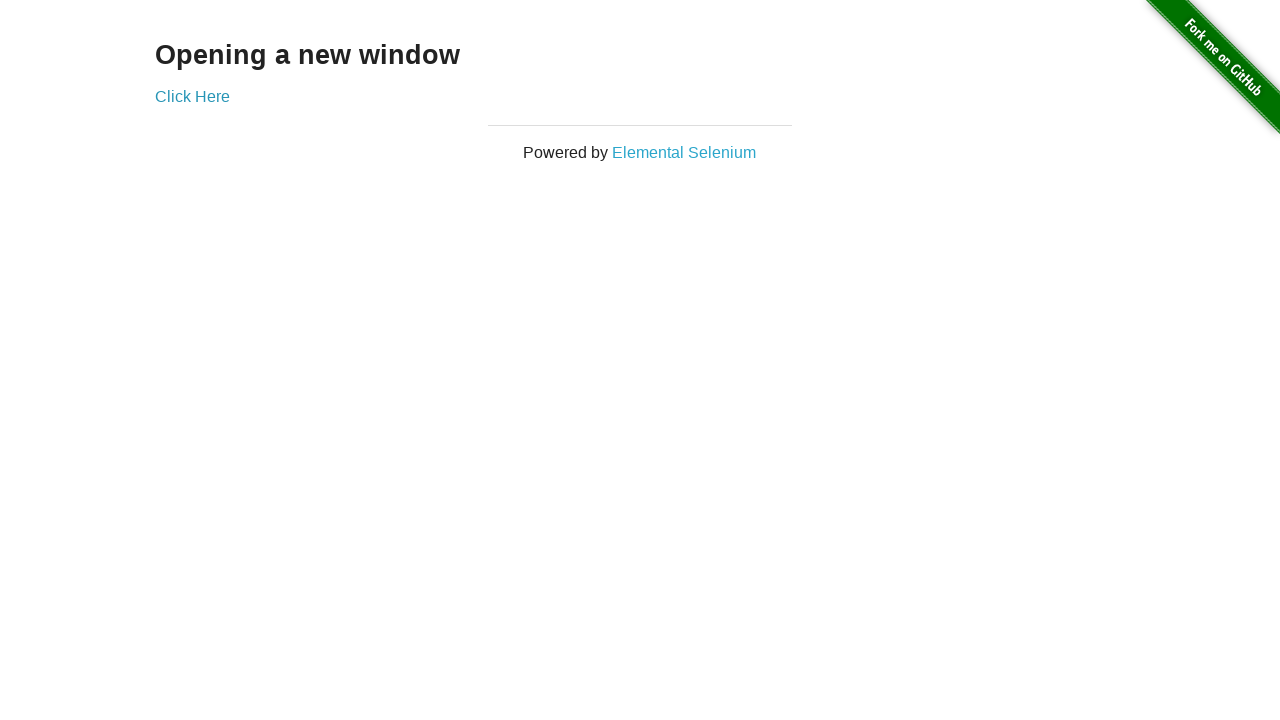

Switched to new page
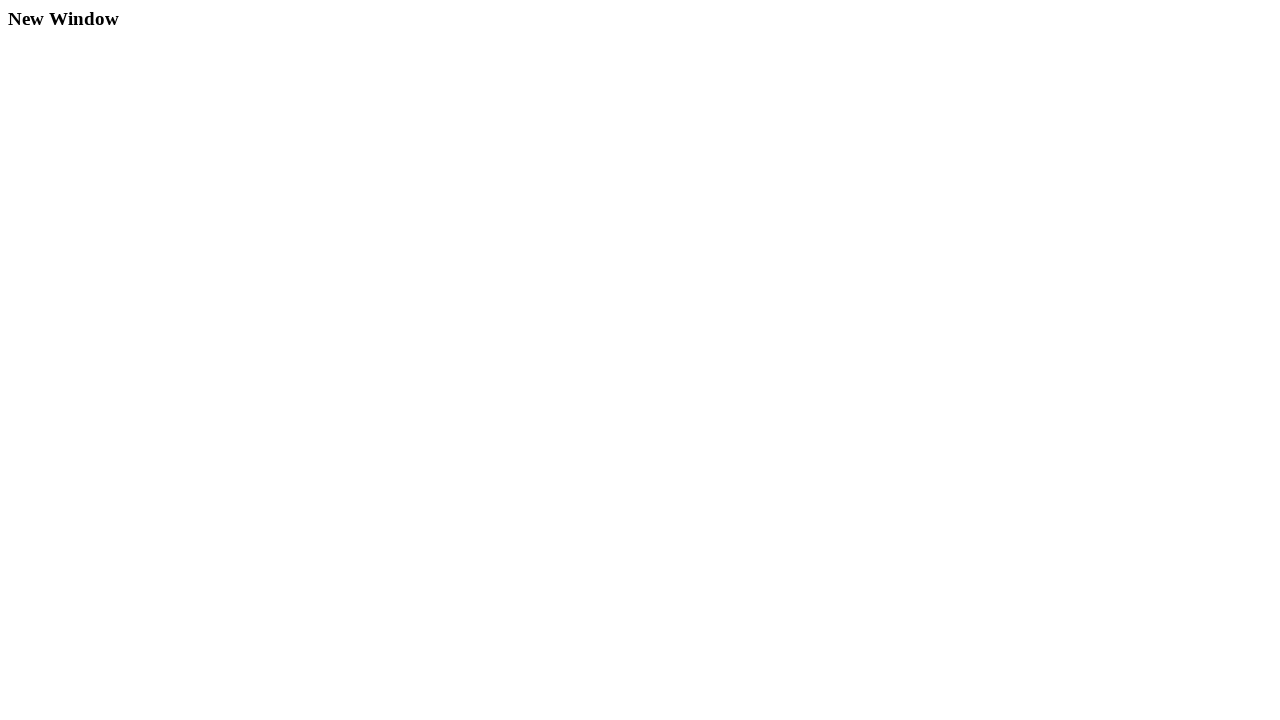

Verified new page URL is https://the-internet.herokuapp.com/windows/new
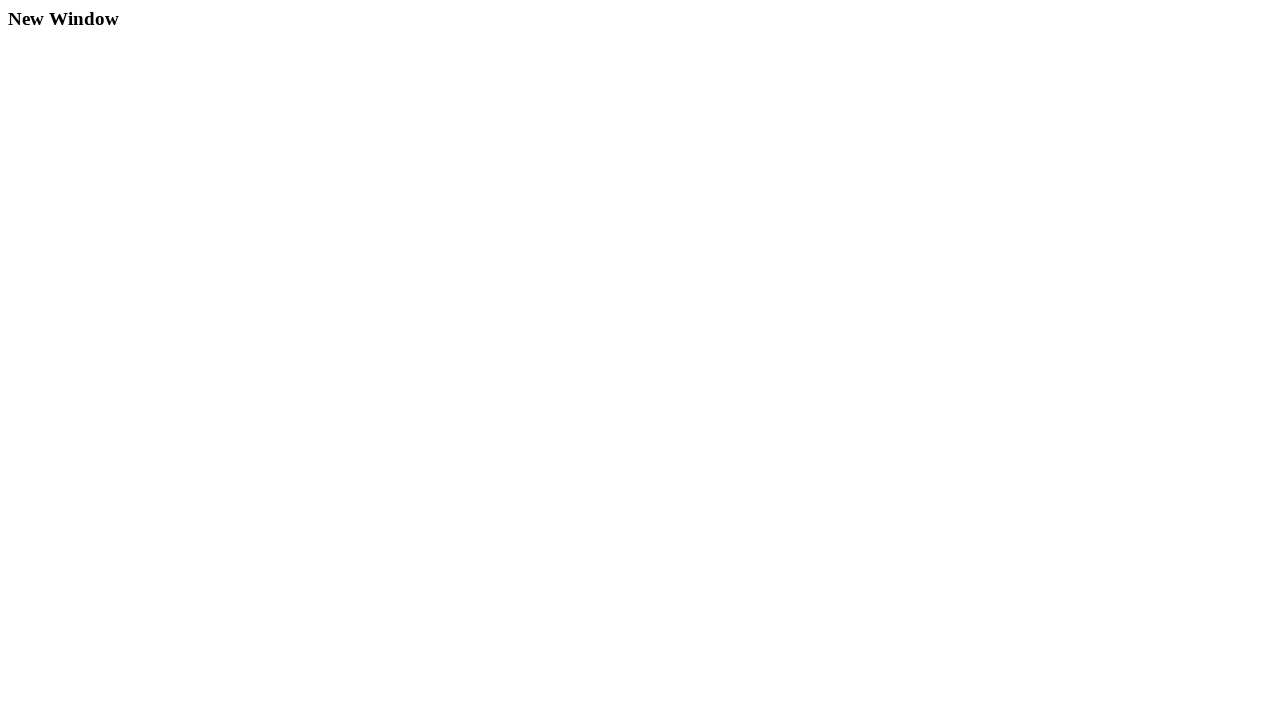

Switched back to original page
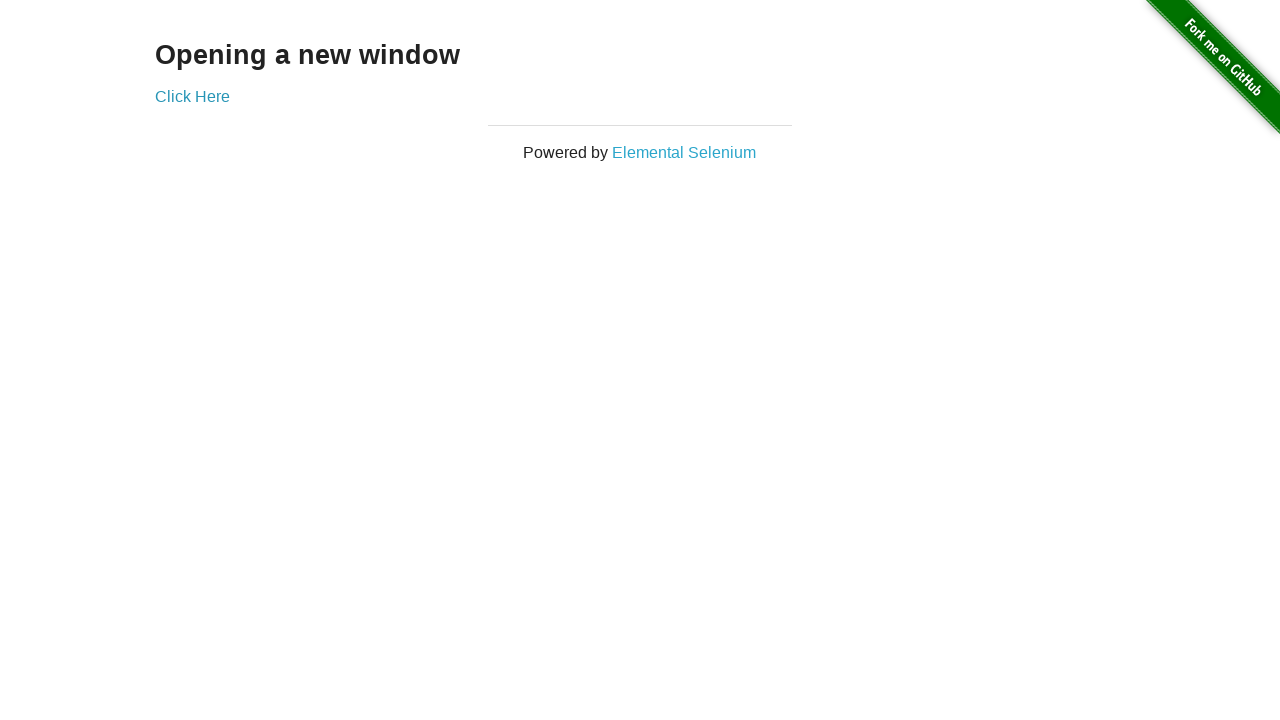

Verified original page URL is https://the-internet.herokuapp.com/windows
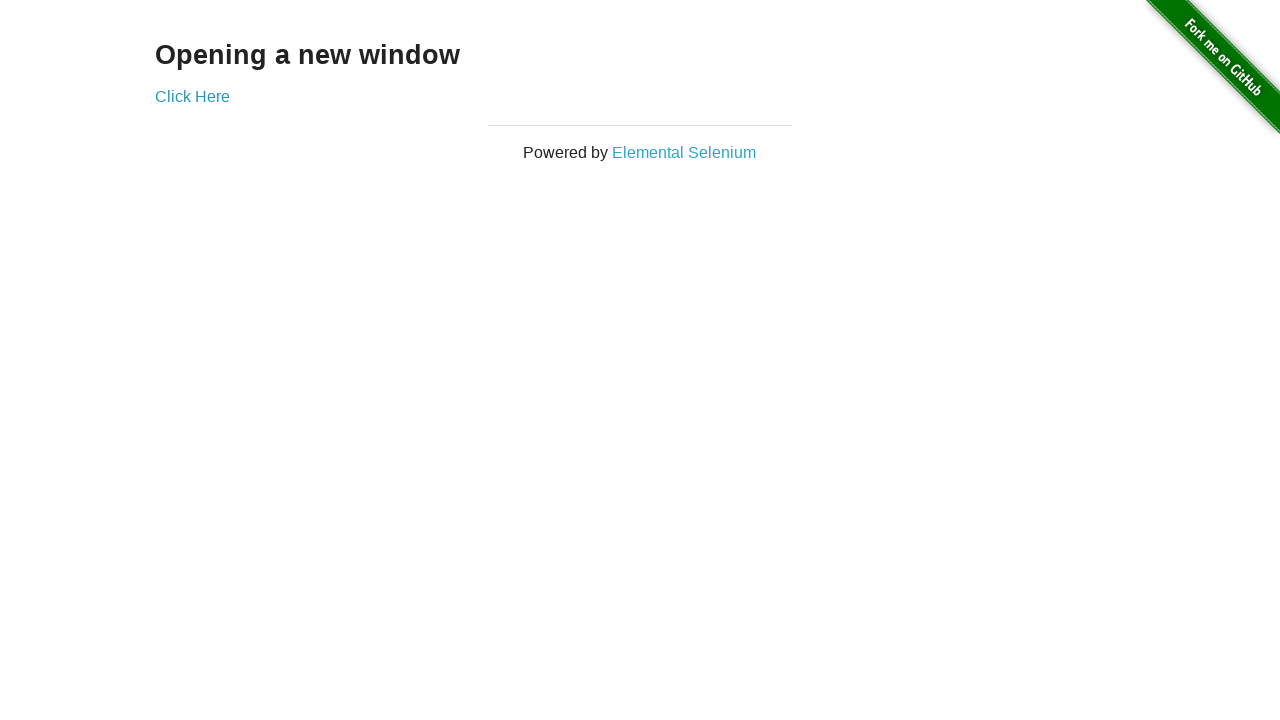

Switched to new page again
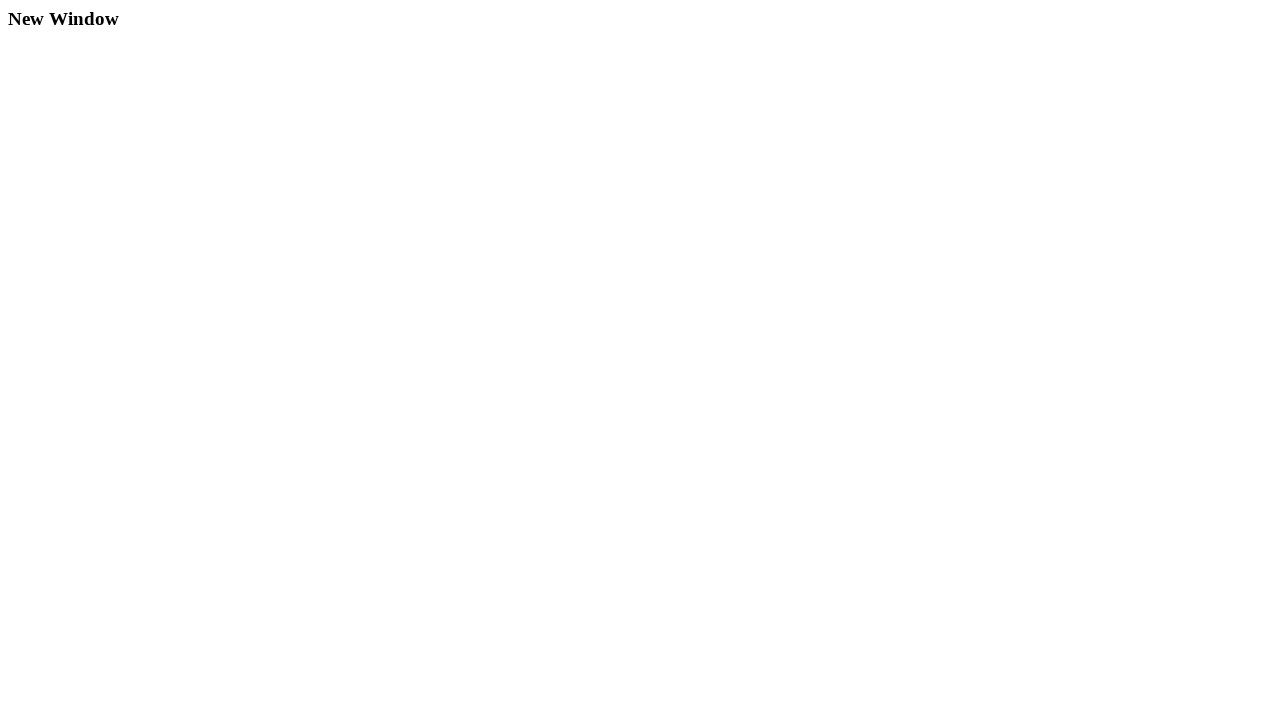

Verified new page URL is https://the-internet.herokuapp.com/windows/new
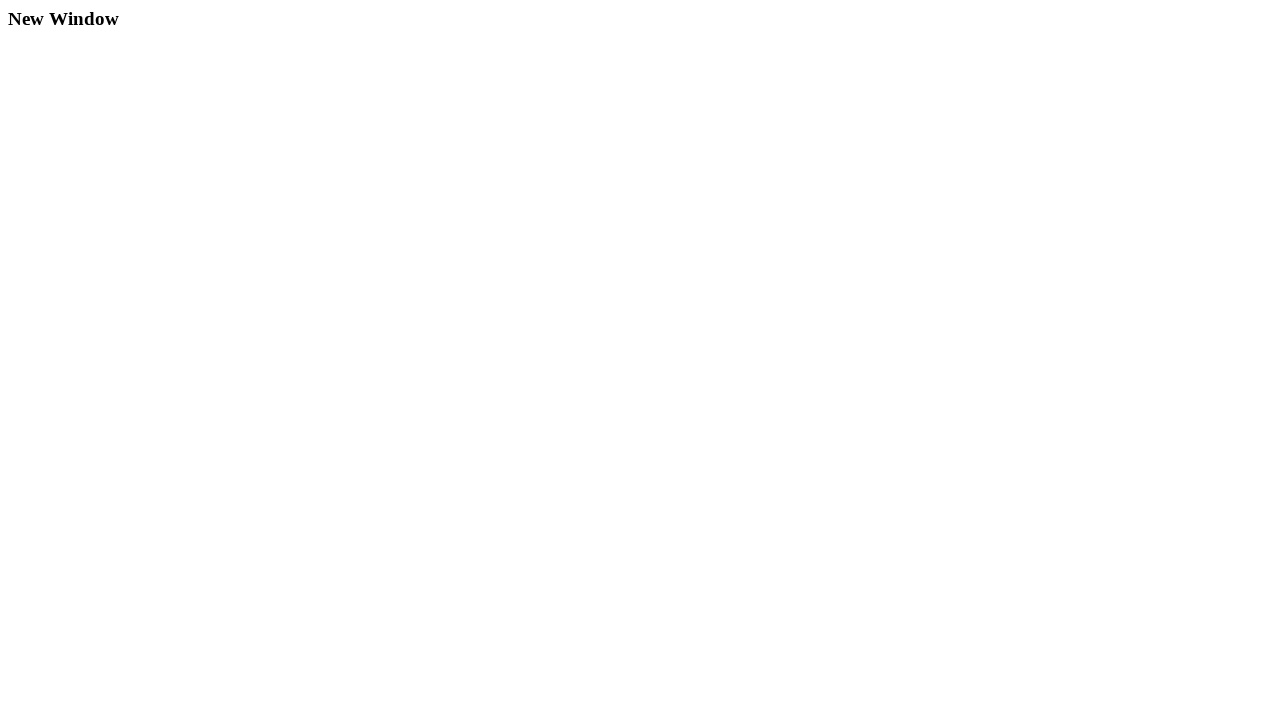

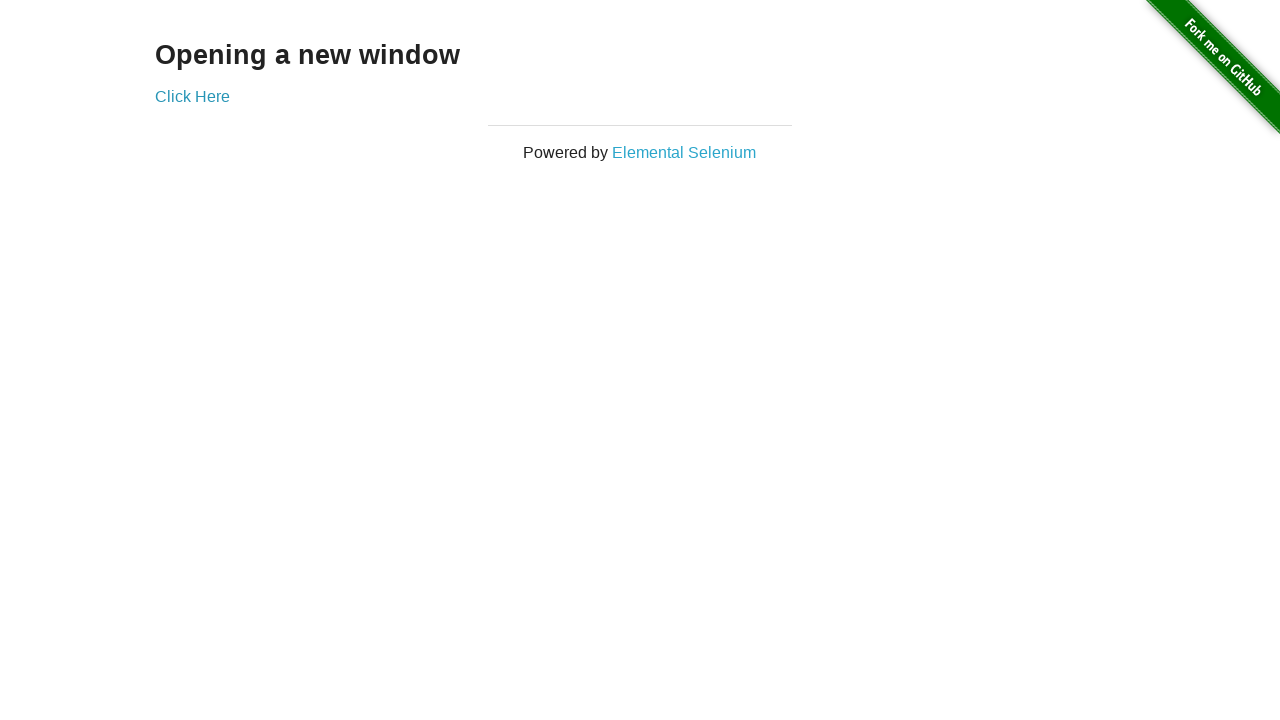